Tests JavaScript alert handling by clicking a button to trigger an alert and then accepting the alert dialog

Starting URL: https://the-internet.herokuapp.com/javascript_alerts

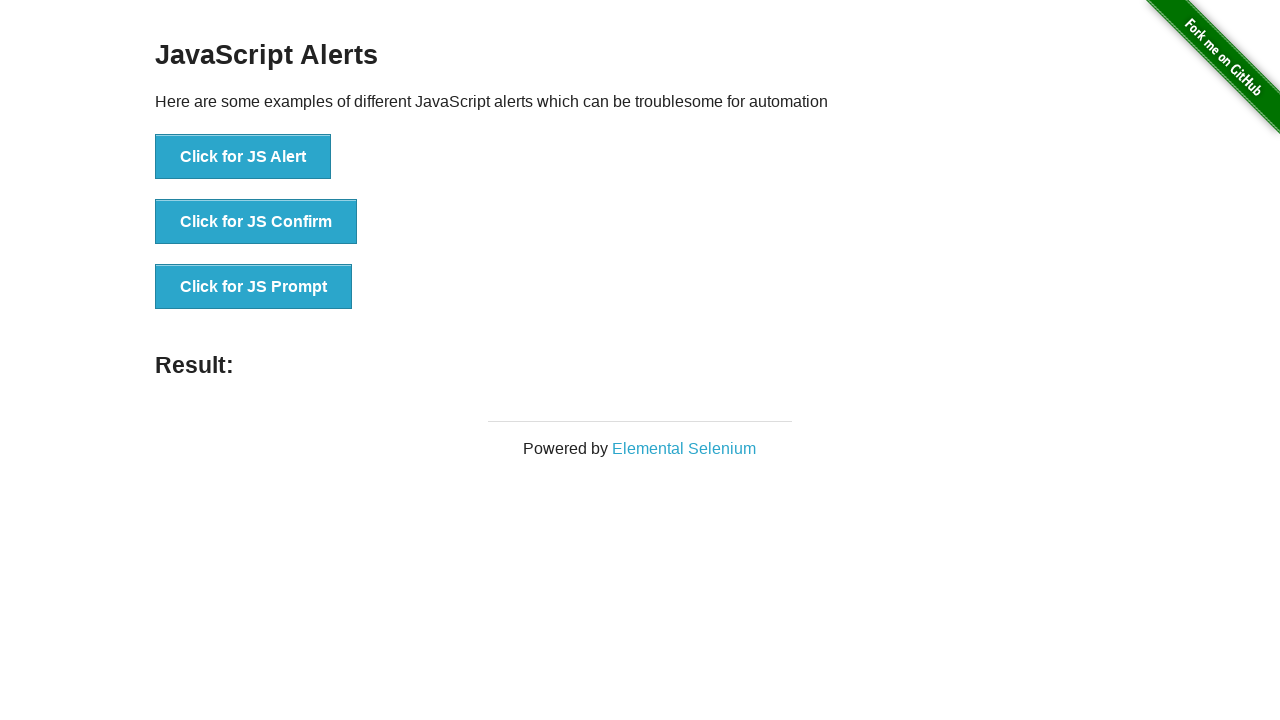

Clicked the first alert button to trigger JavaScript alert at (243, 157) on xpath=//*[@id='content']/div/ul/li[1]/button
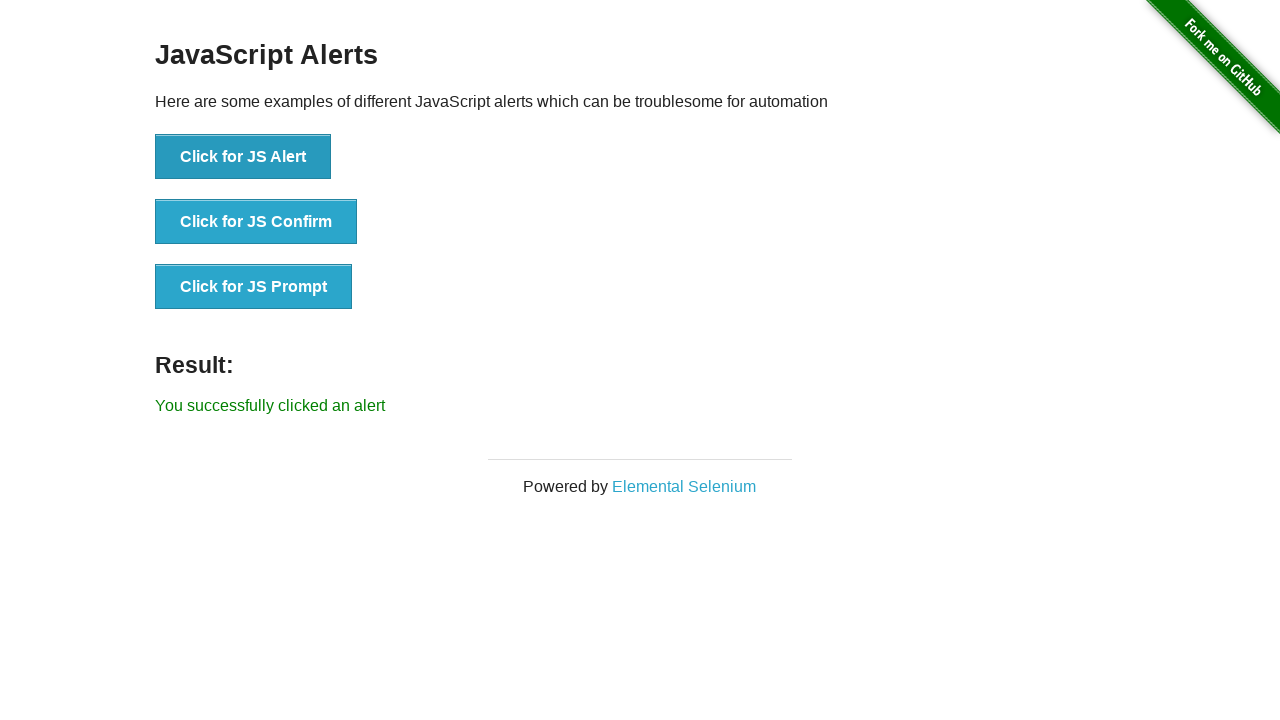

Set up dialog handler to accept alerts
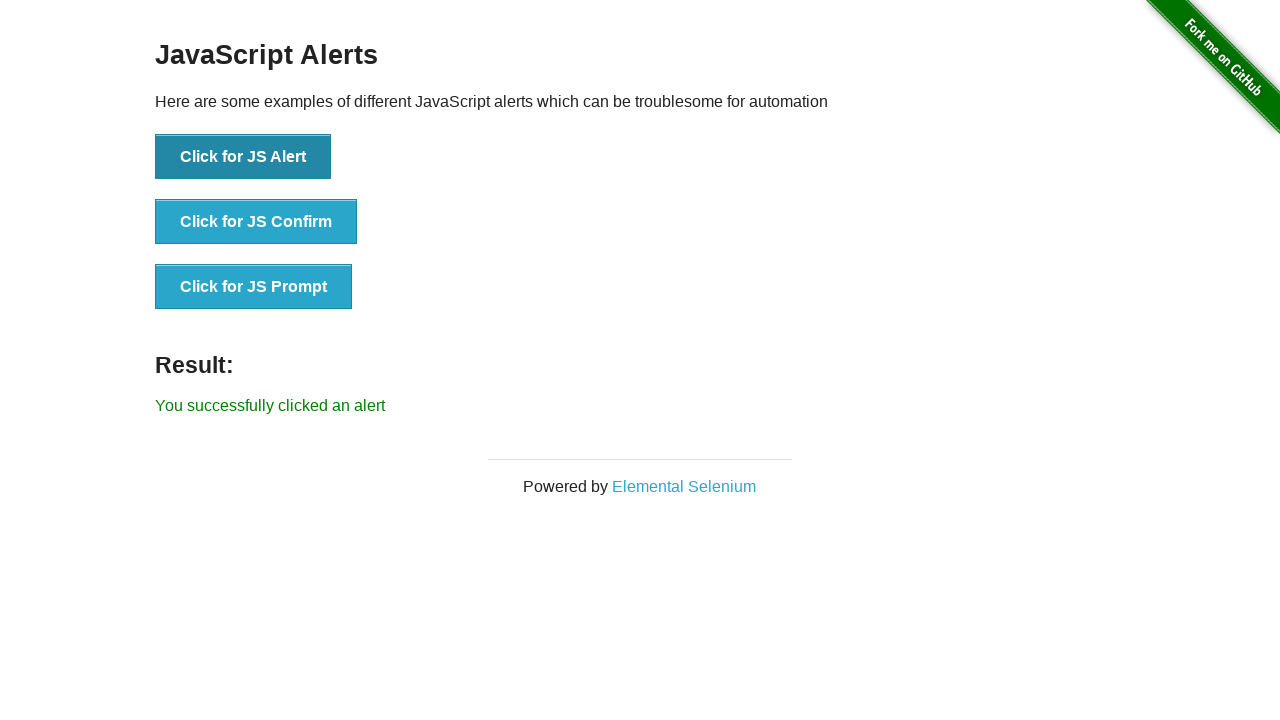

Configured one-time dialog handler
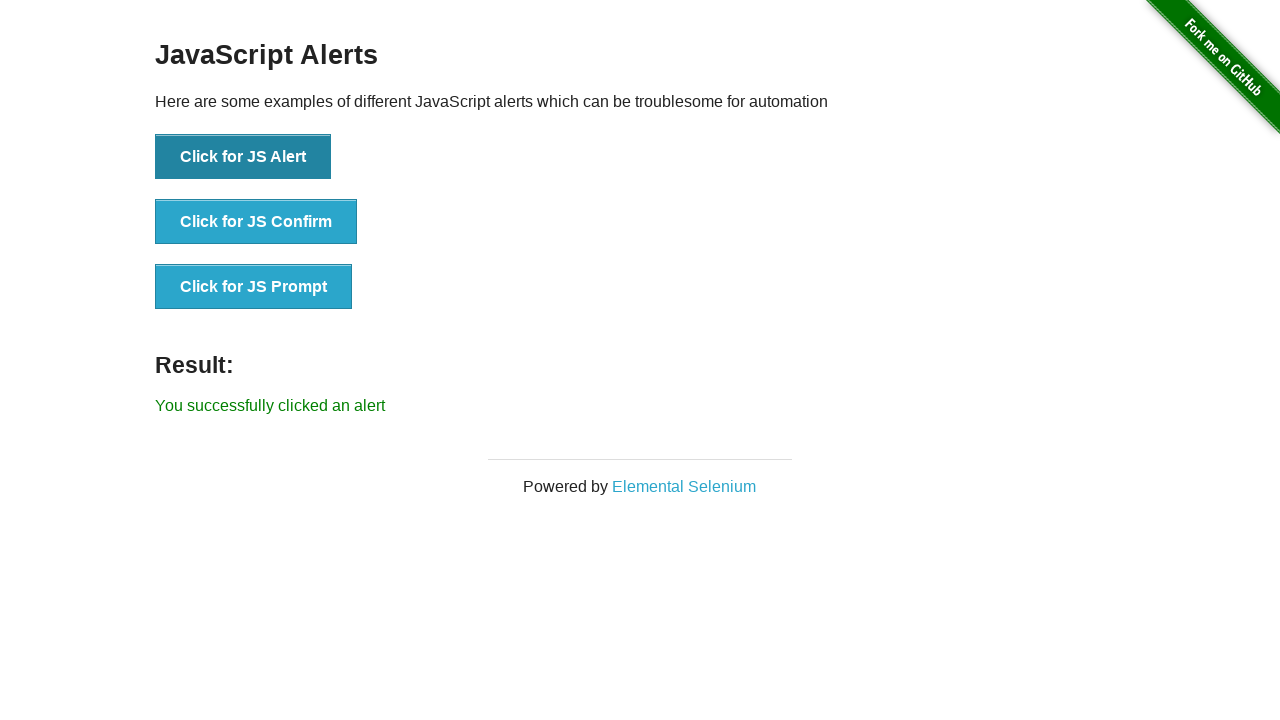

Clicked the alert button again and accepted the dialog at (243, 157) on xpath=//*[@id='content']/div/ul/li[1]/button
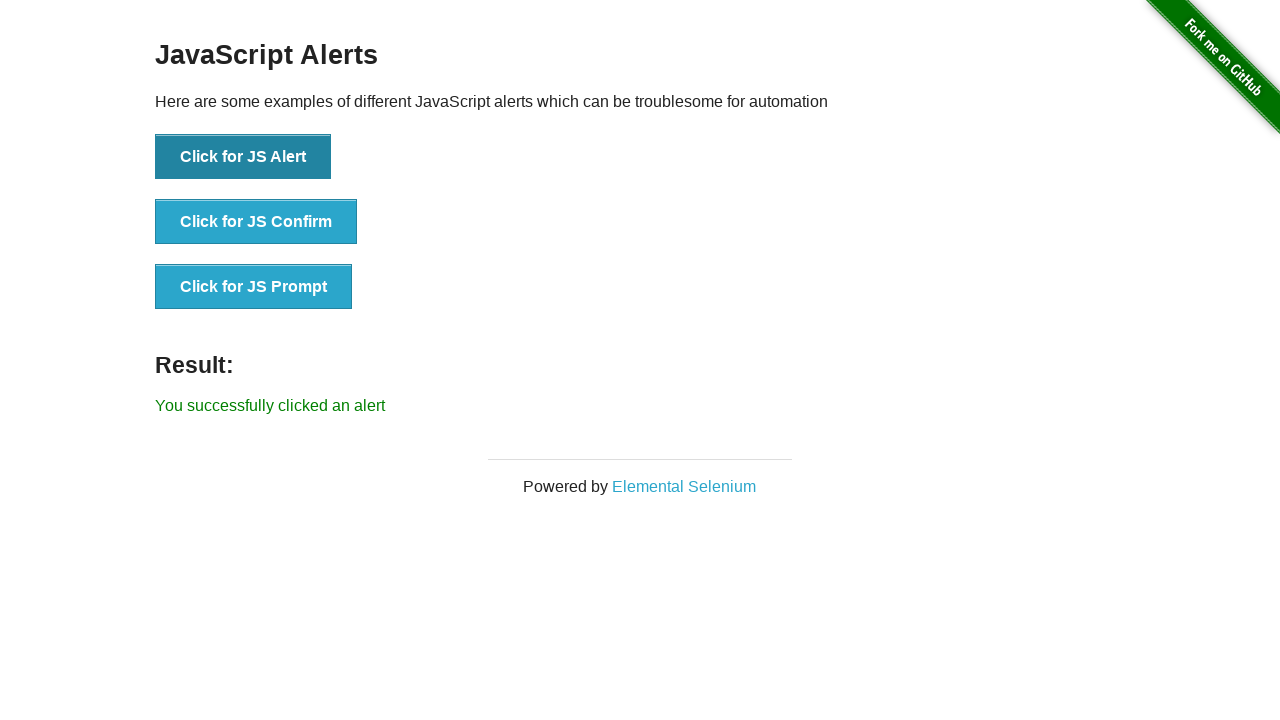

Result message appeared on page
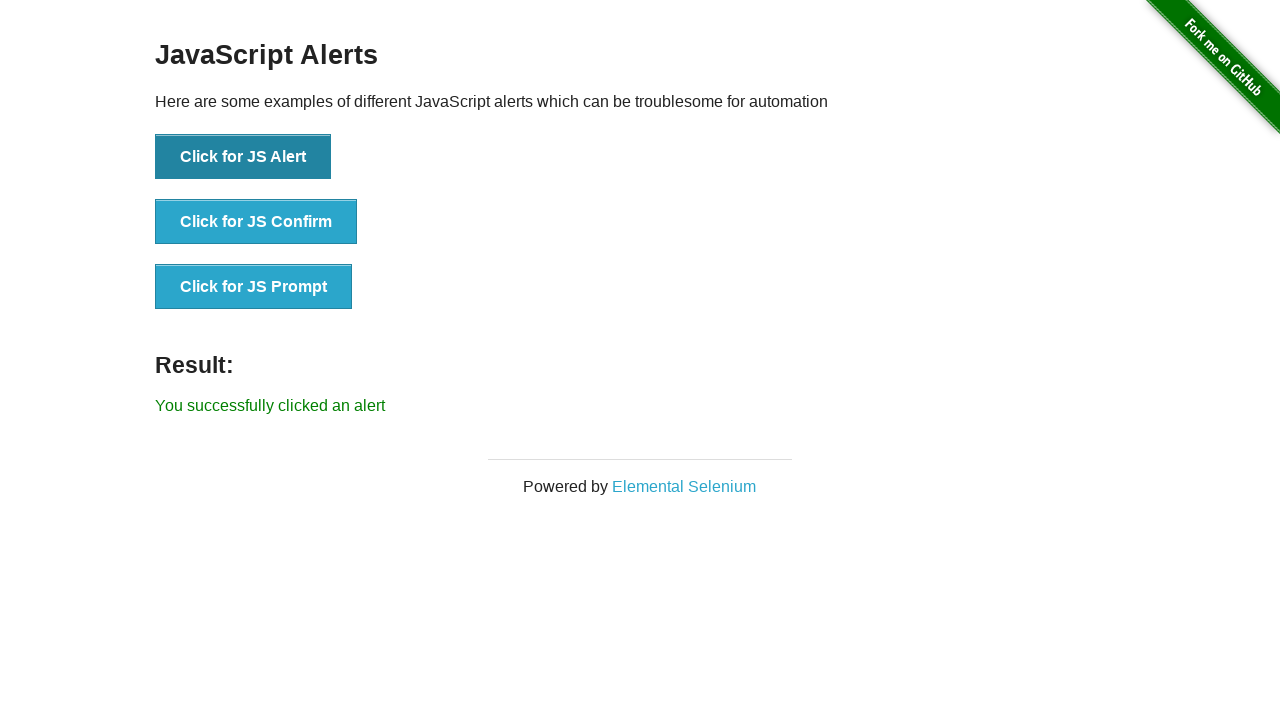

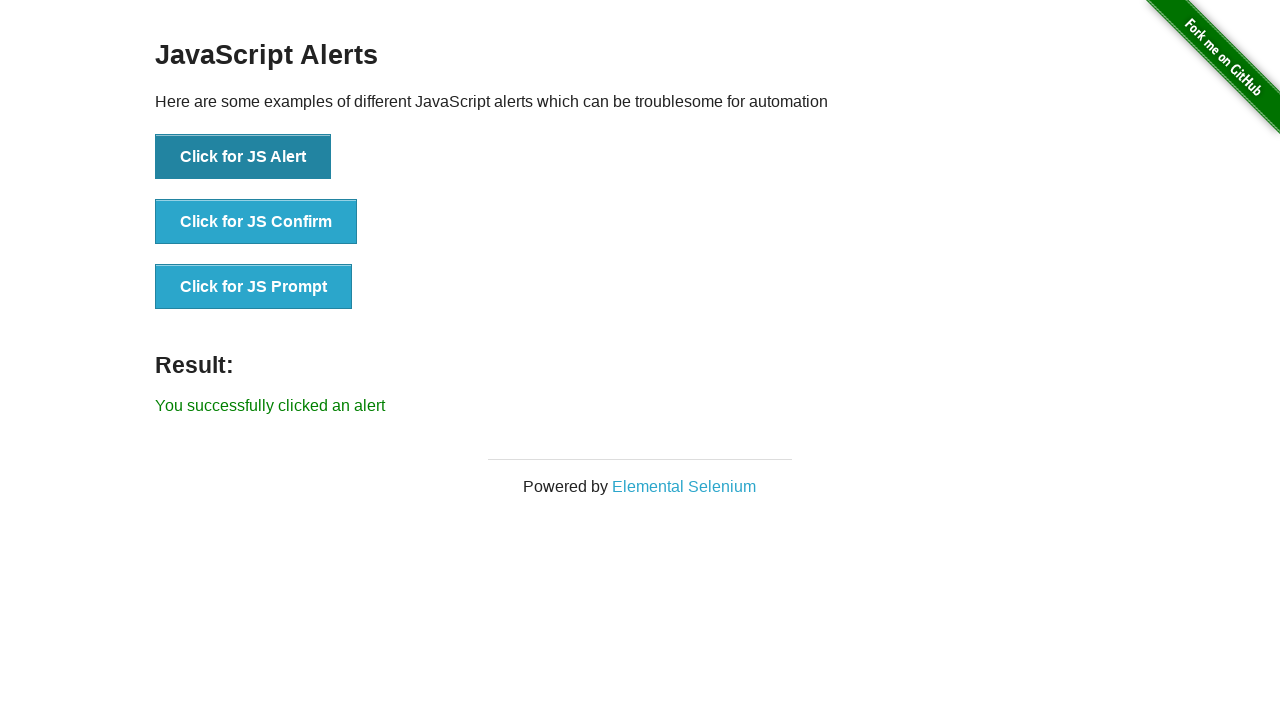